Tests SQL conversion tool by selecting Oracle as source database type and PostgreSQL as target database type from dropdown menus

Starting URL: http://www.sqlines.com/online

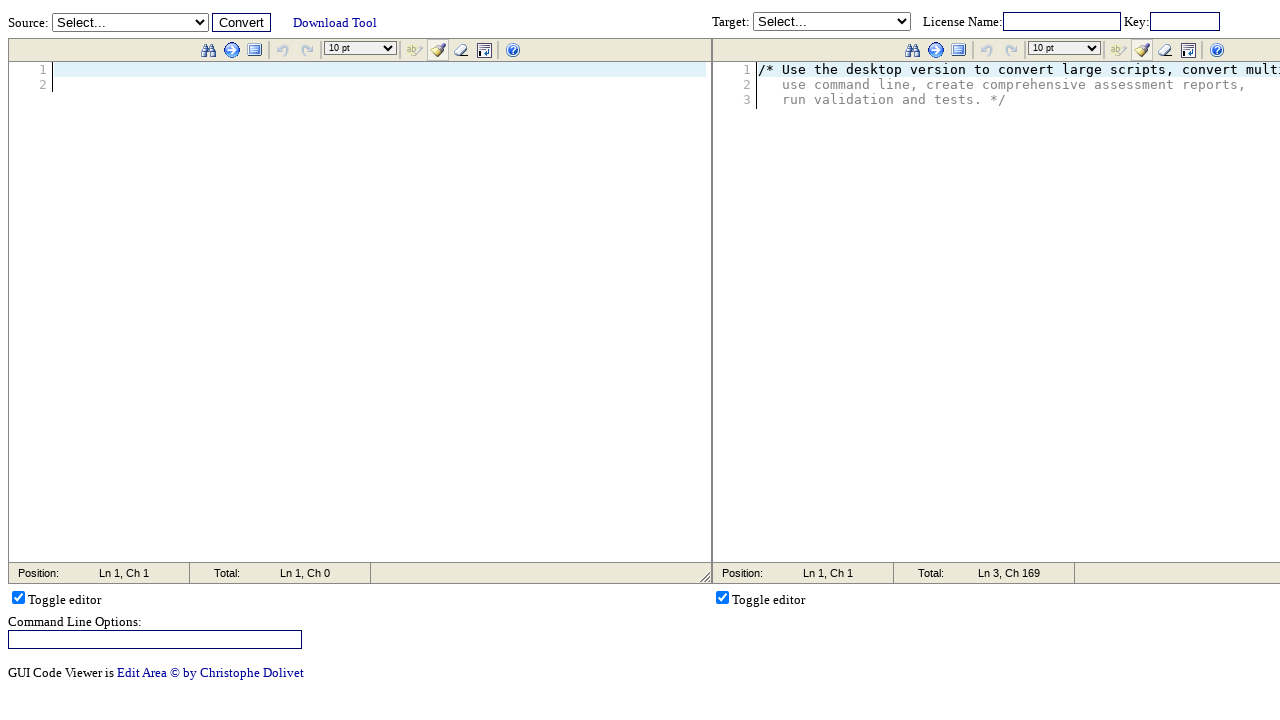

Selected Oracle as source database type from dropdown on #source_type
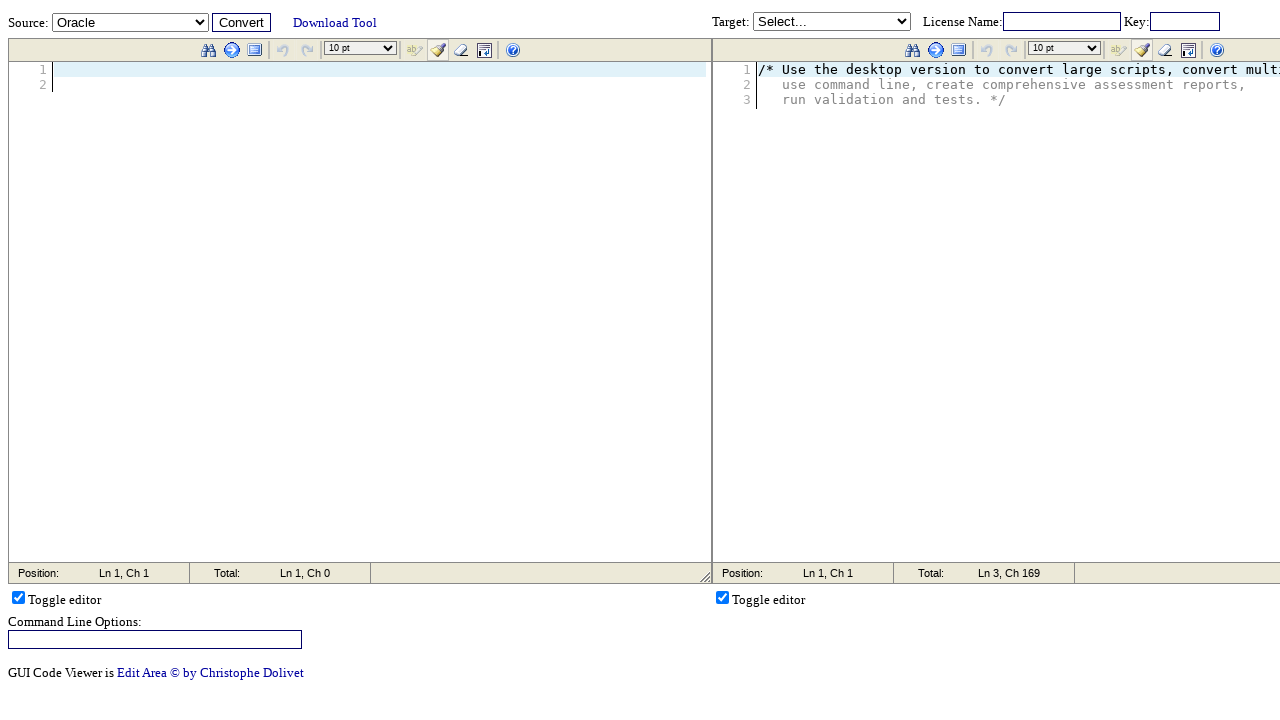

Selected PostgreSQL as target database type from dropdown on #target_type
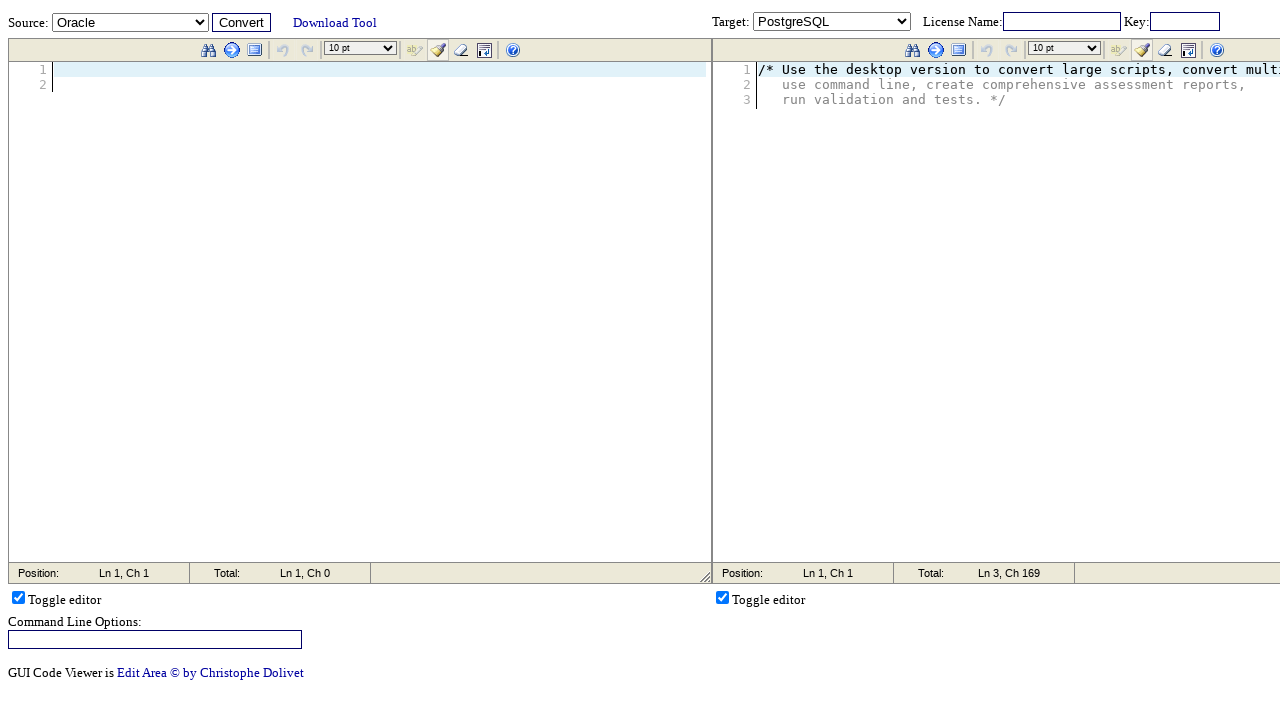

Waited for dropdown selections to be applied
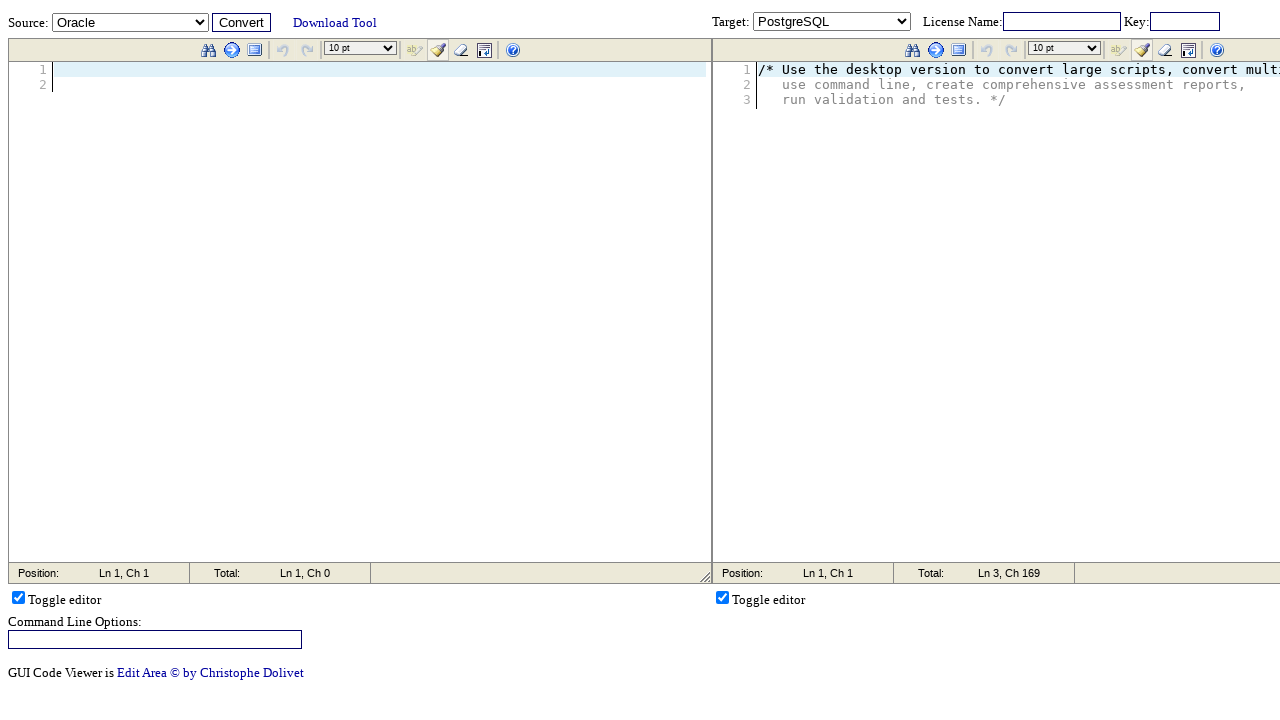

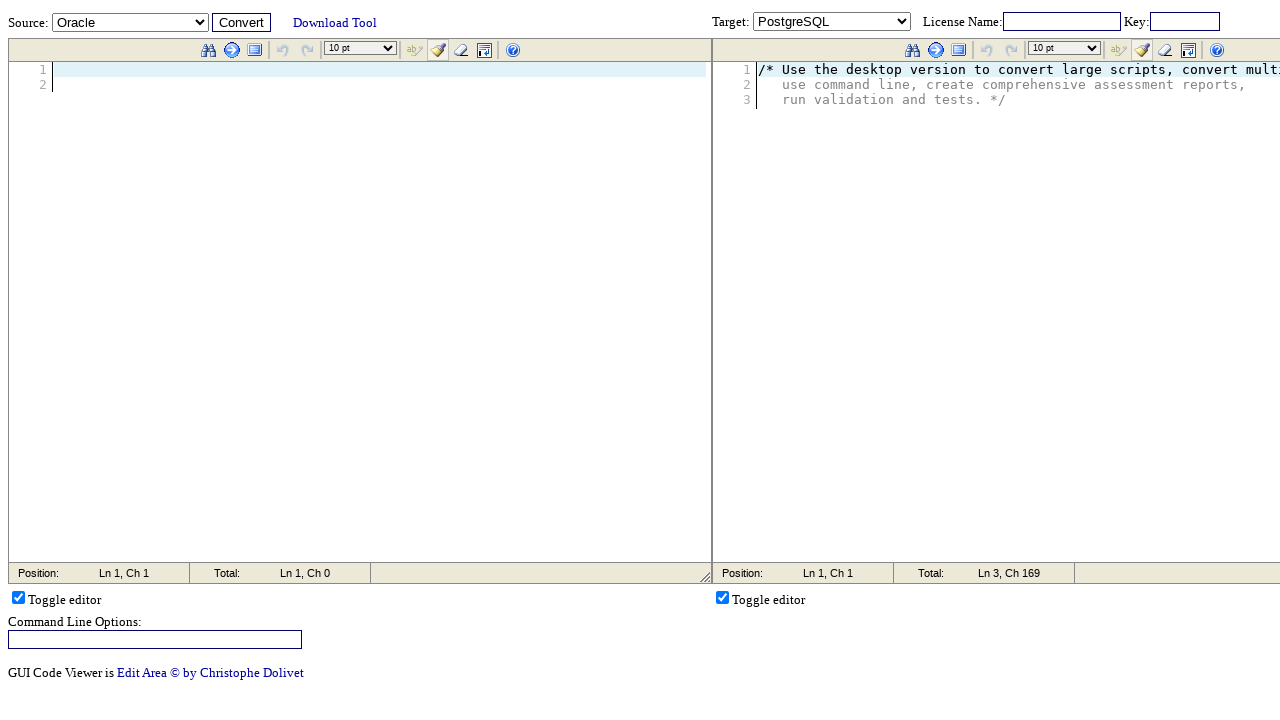